Tests iframe interaction by locating a frame and clicking on an "Alert Box" element within it

Starting URL: https://vinothqaacademy.com/iframe/

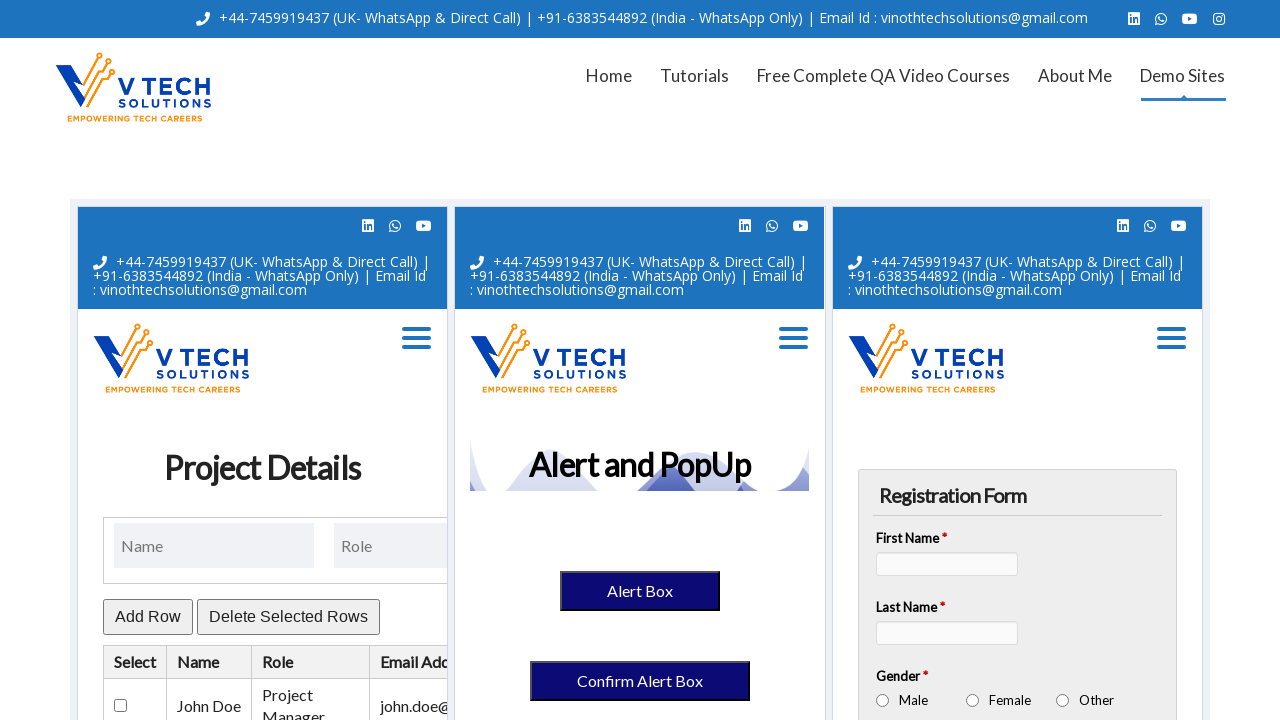

Located iframe with name 'popuppage'
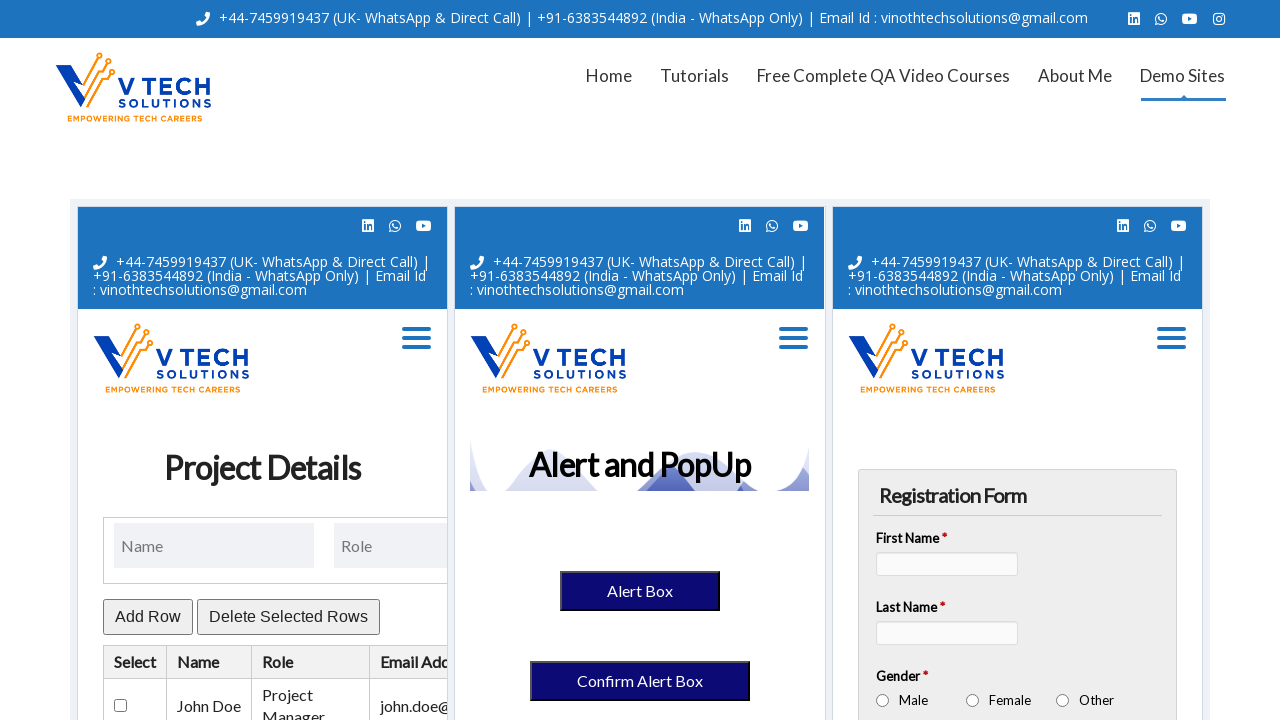

Clicked on 'Alert Box' element within the iframe at (640, 681) on xpath=//iframe[@name='popuppage'] >> internal:control=enter-frame >> text=Alert 
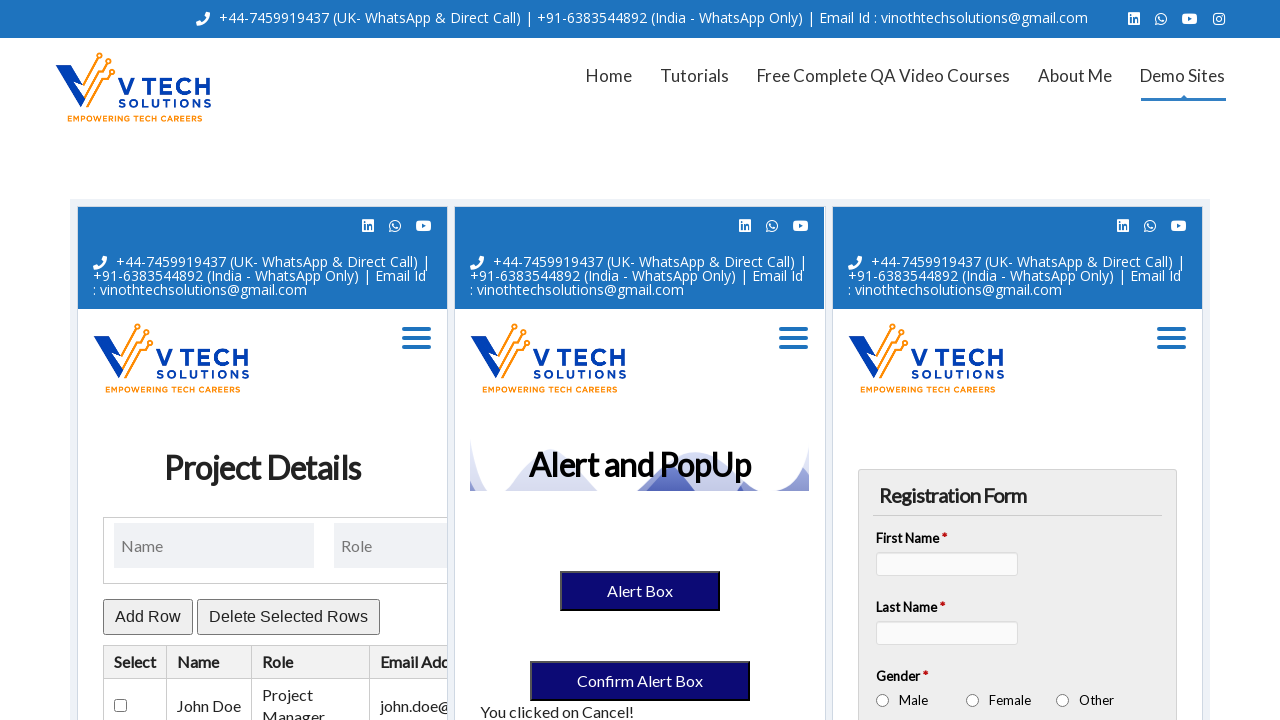

Waited 3 seconds for action to complete
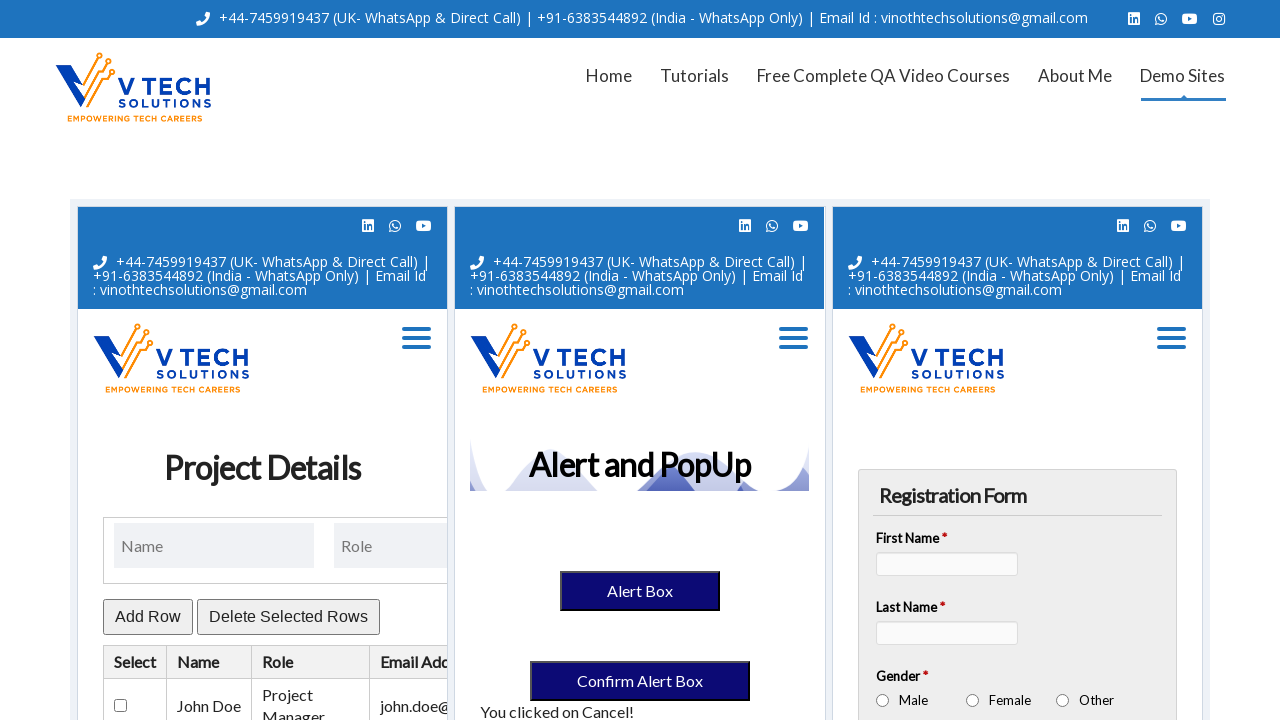

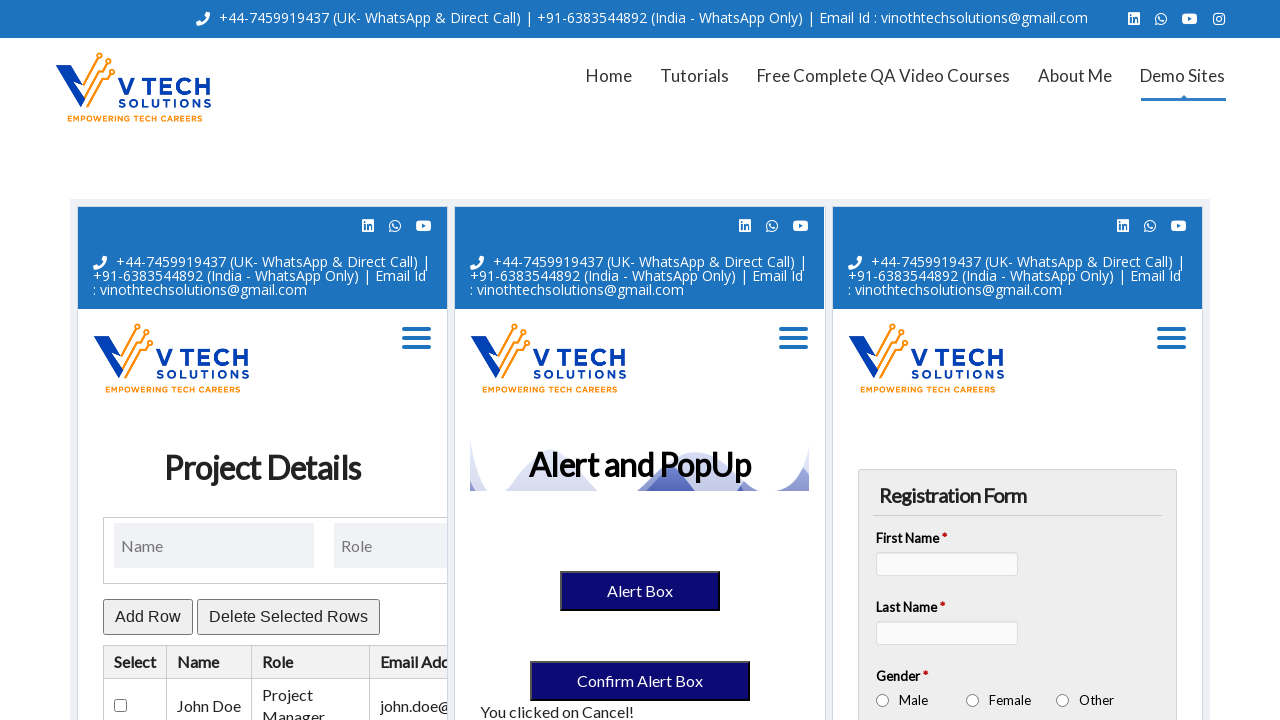